Navigates to a table page, reads data from table rows, clicks on pagination button to navigate to the last page, and reads table data again

Starting URL: https://rahulshettyacademy.com/seleniumPractise/#/offers

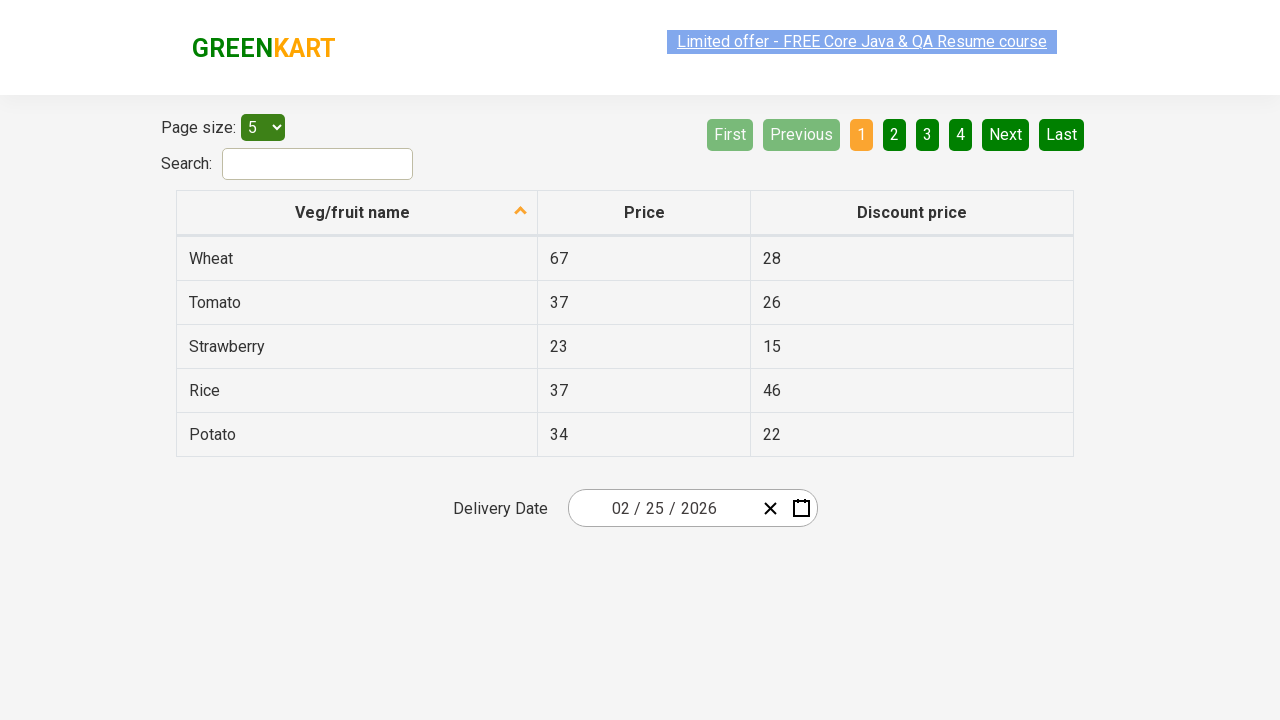

Table loaded and visible
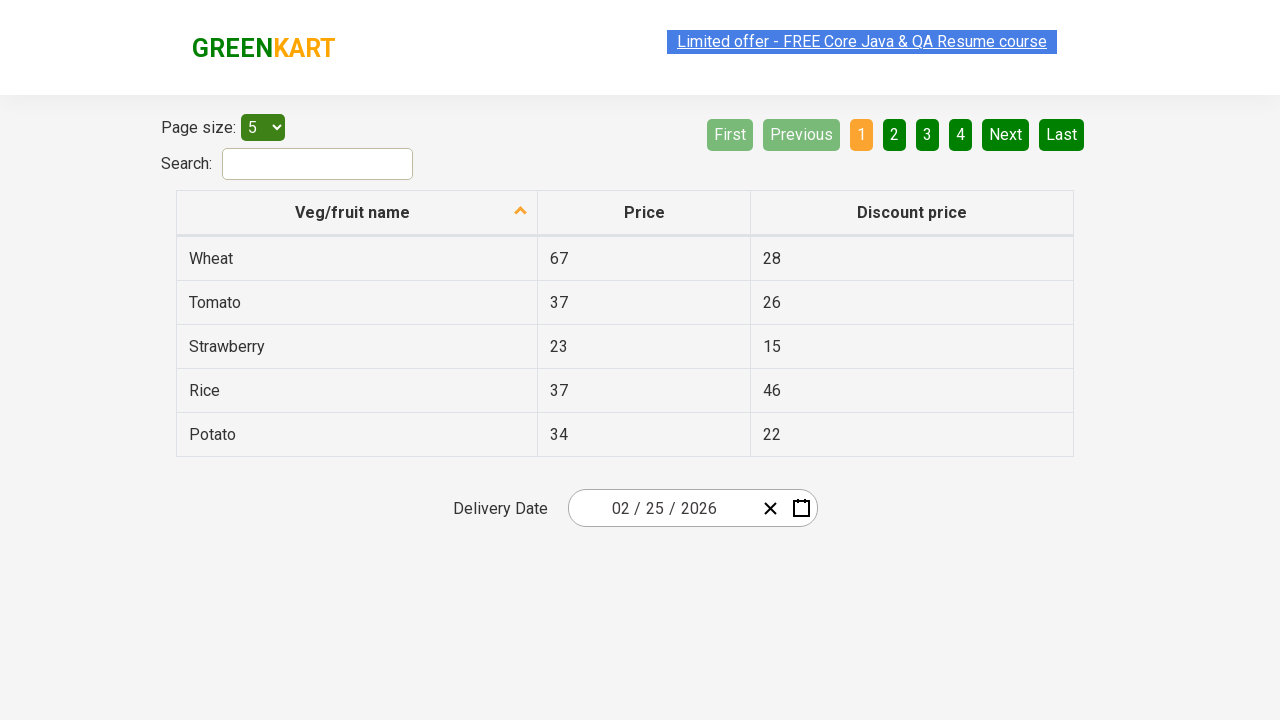

Located table body element
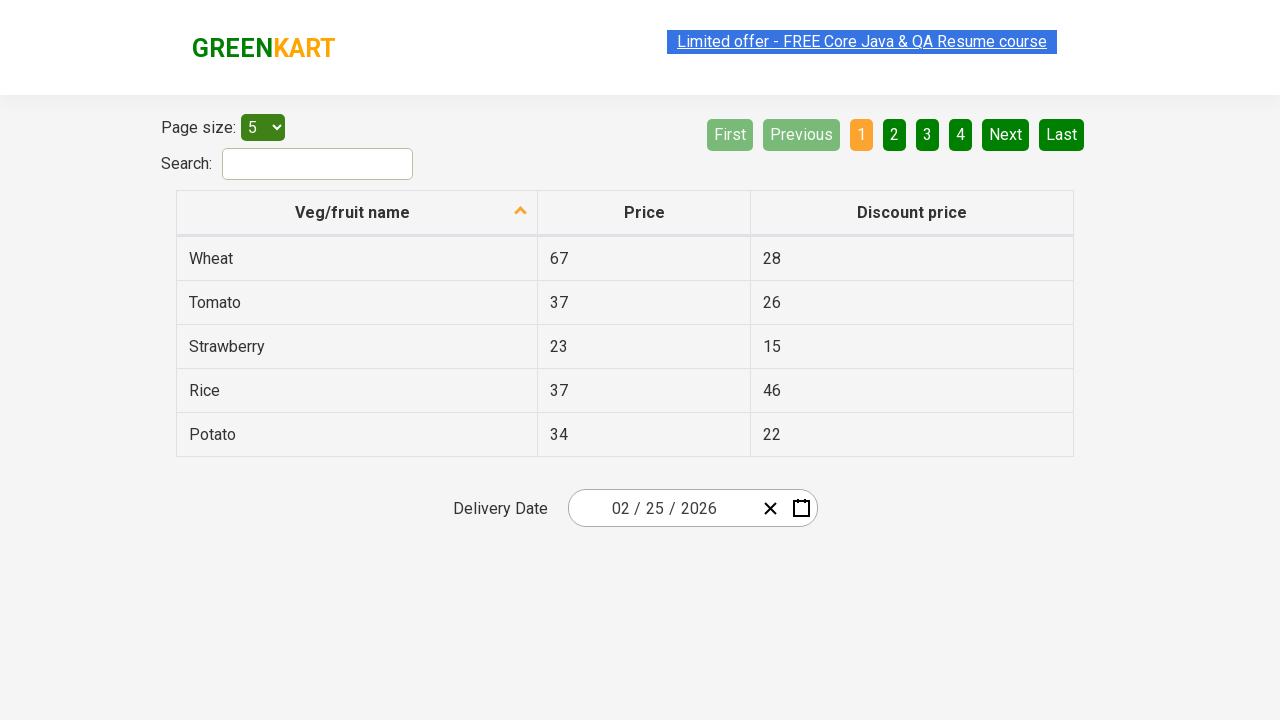

Retrieved 5 table rows from first page
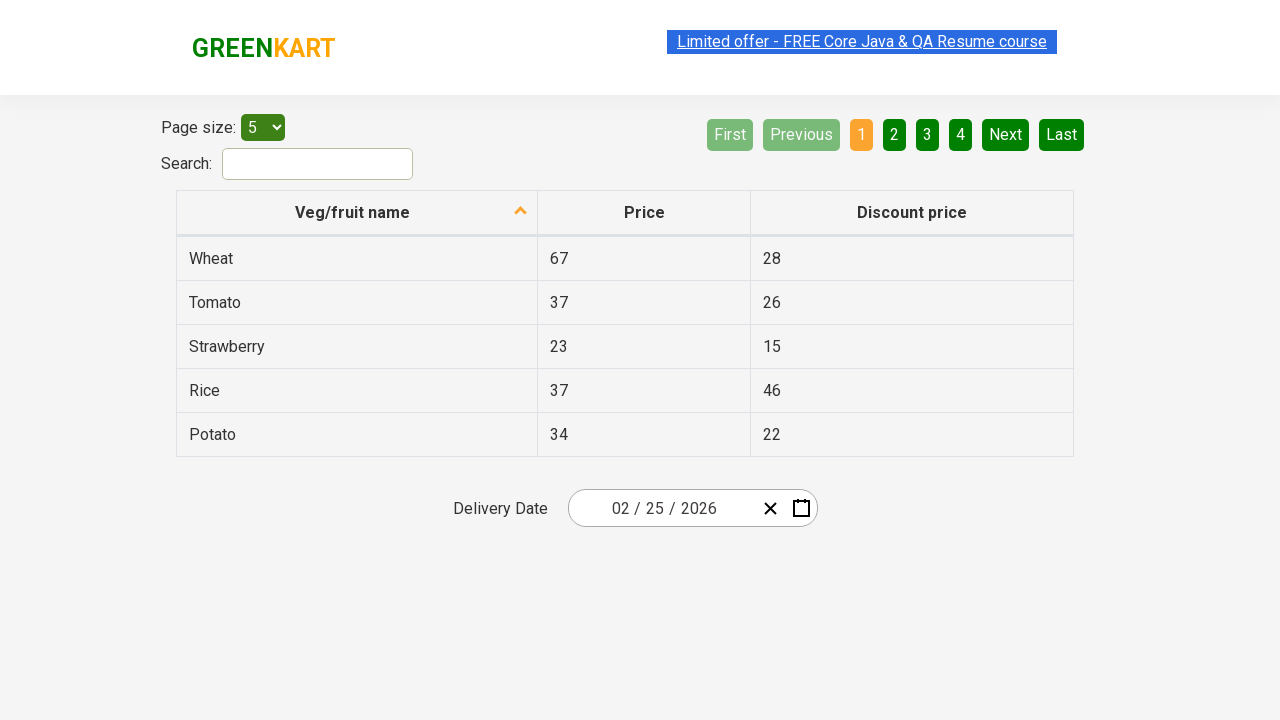

Read and printed first column data from all rows on first page
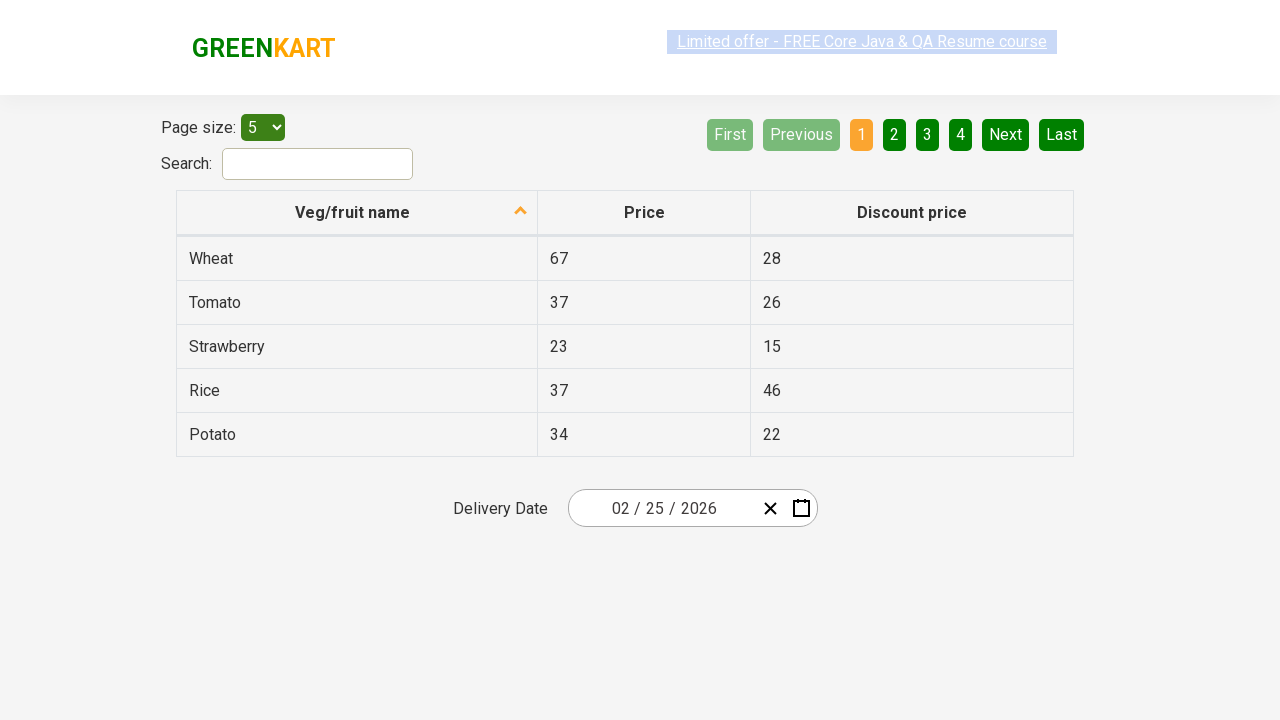

Clicked pagination button to navigate to last page at (1006, 134) on //*[@id="root"]/div/div/div/div/div/div/div/div[2]/ul/li[7]/a
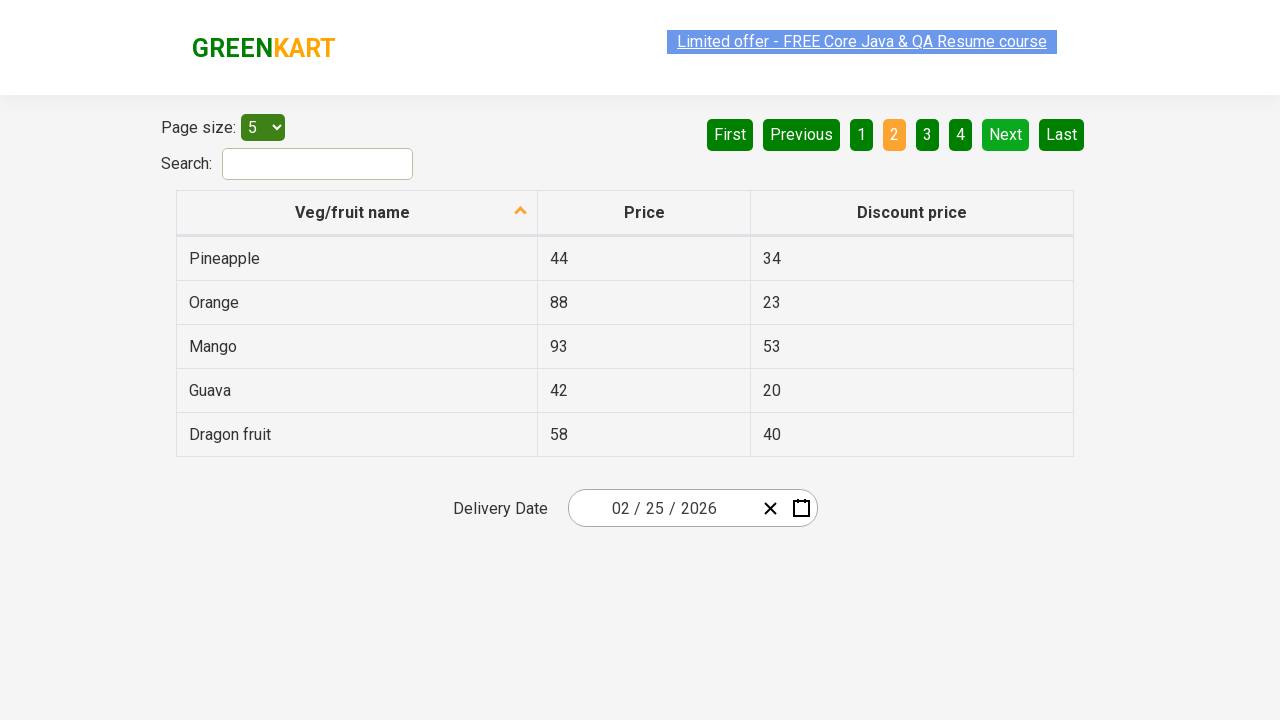

Waited for table to update after pagination
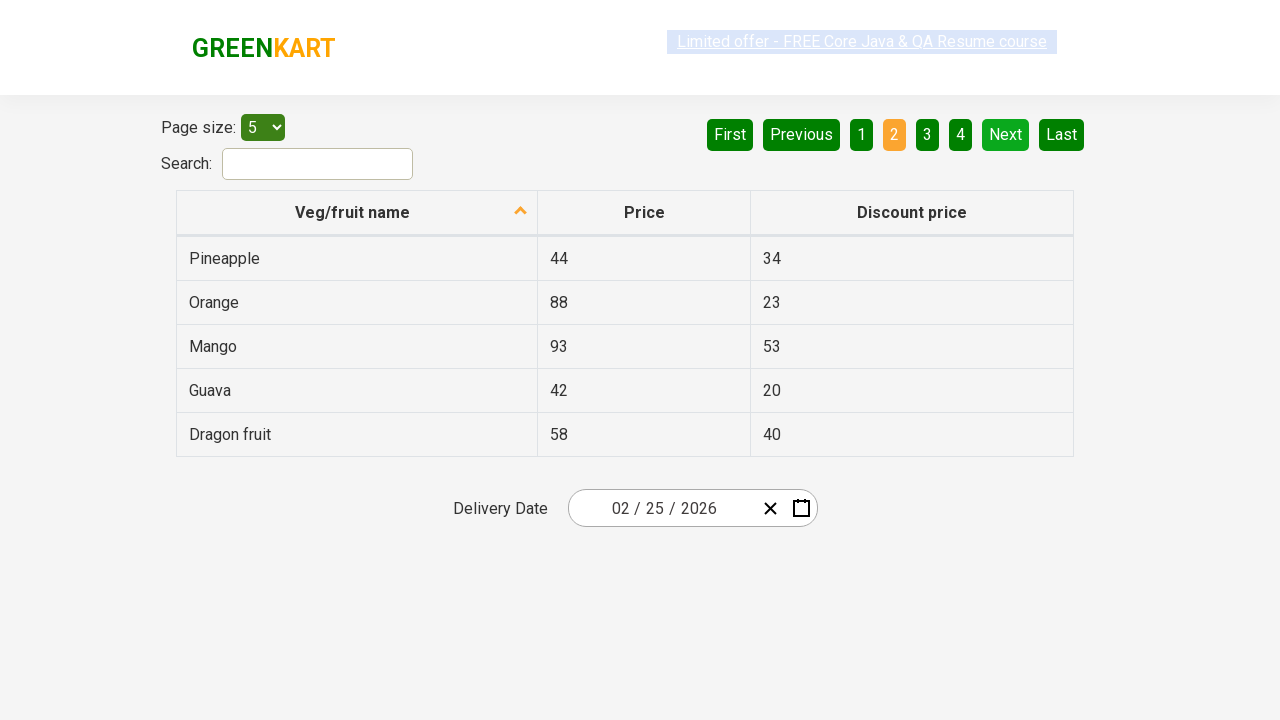

Retrieved 5 table rows from last page
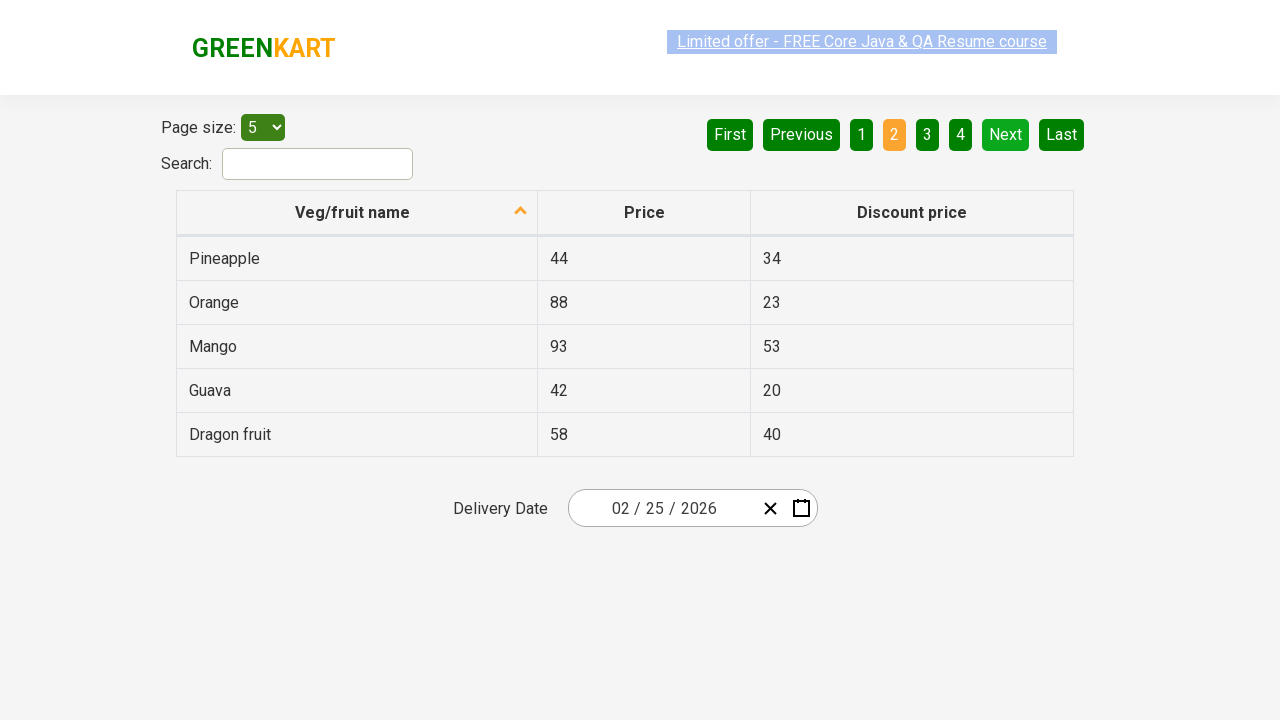

Read and printed first column data from all rows on last page
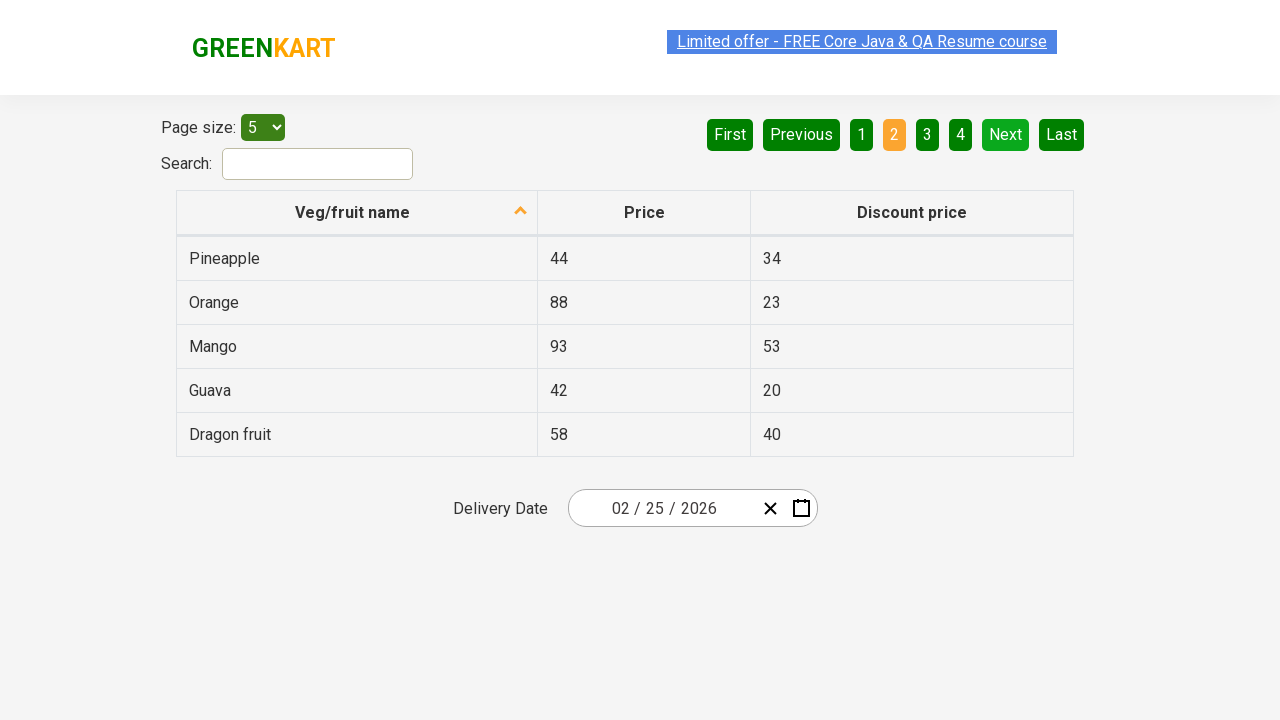

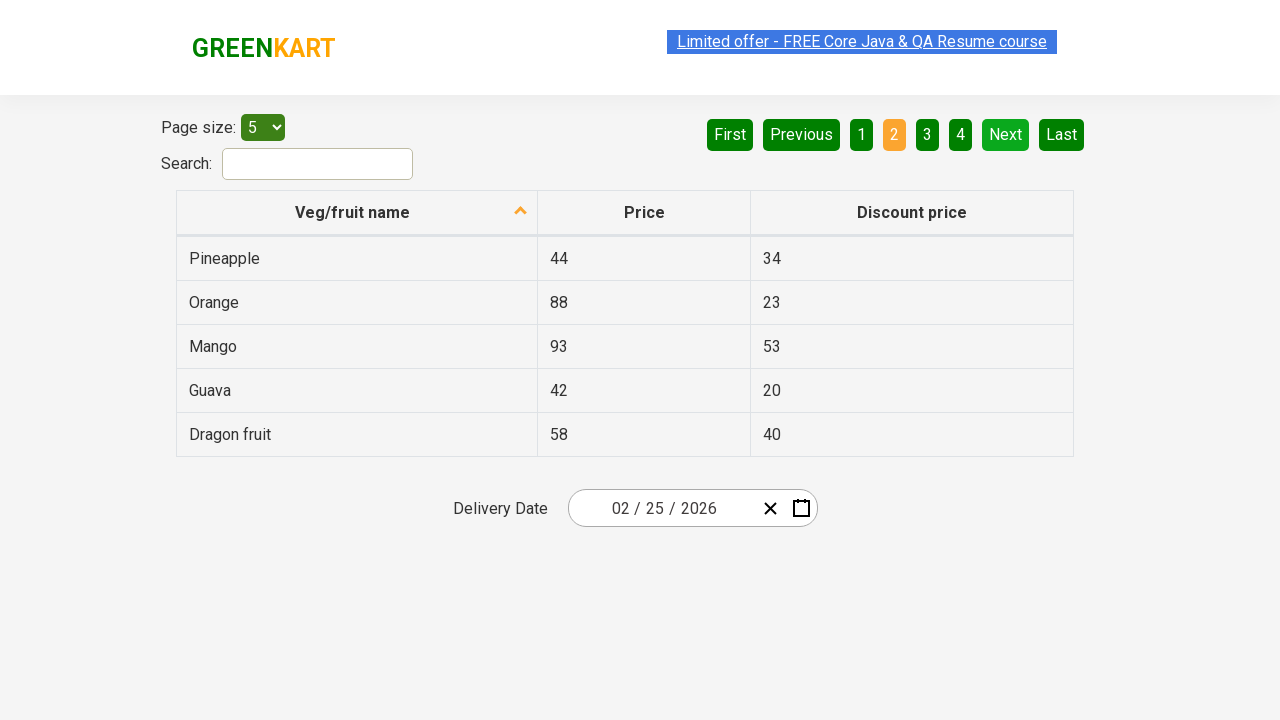